Tests a math challenge form by reading a value from the page, calculating the result using a logarithmic formula, filling in the answer, checking required checkboxes, and submitting the form.

Starting URL: http://suninjuly.github.io/math.html

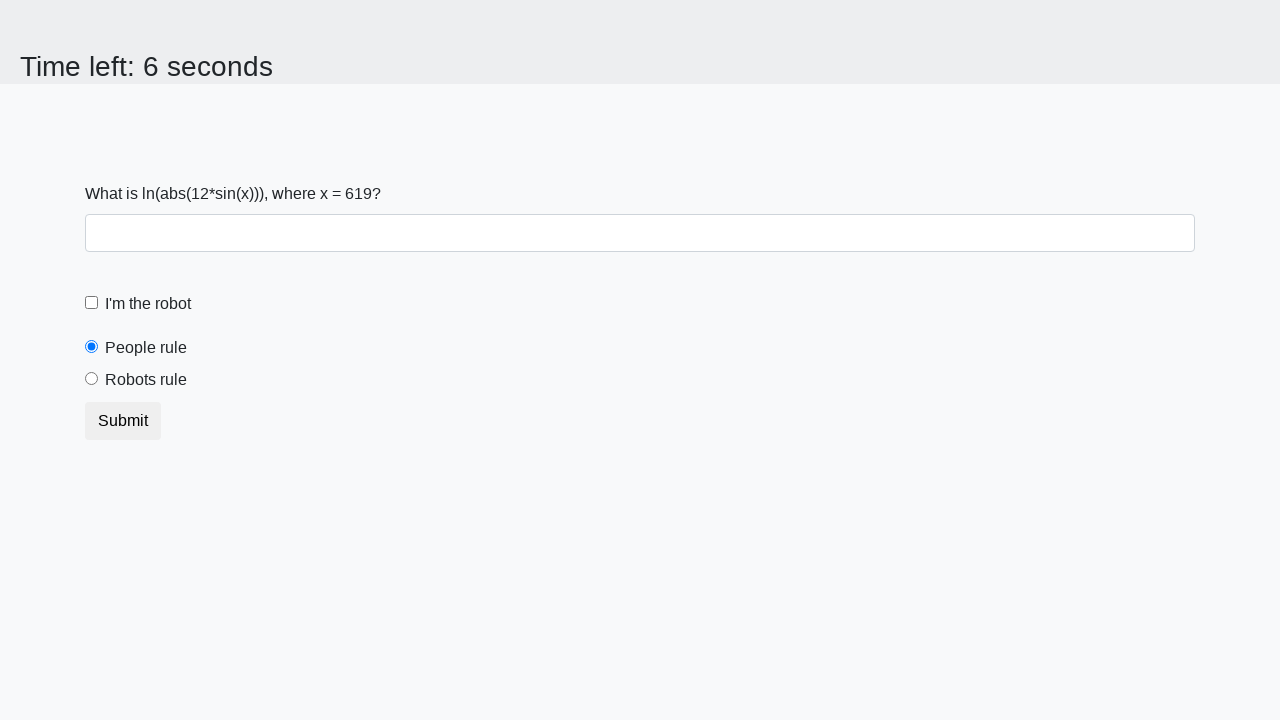

Located and read x value from the math challenge form
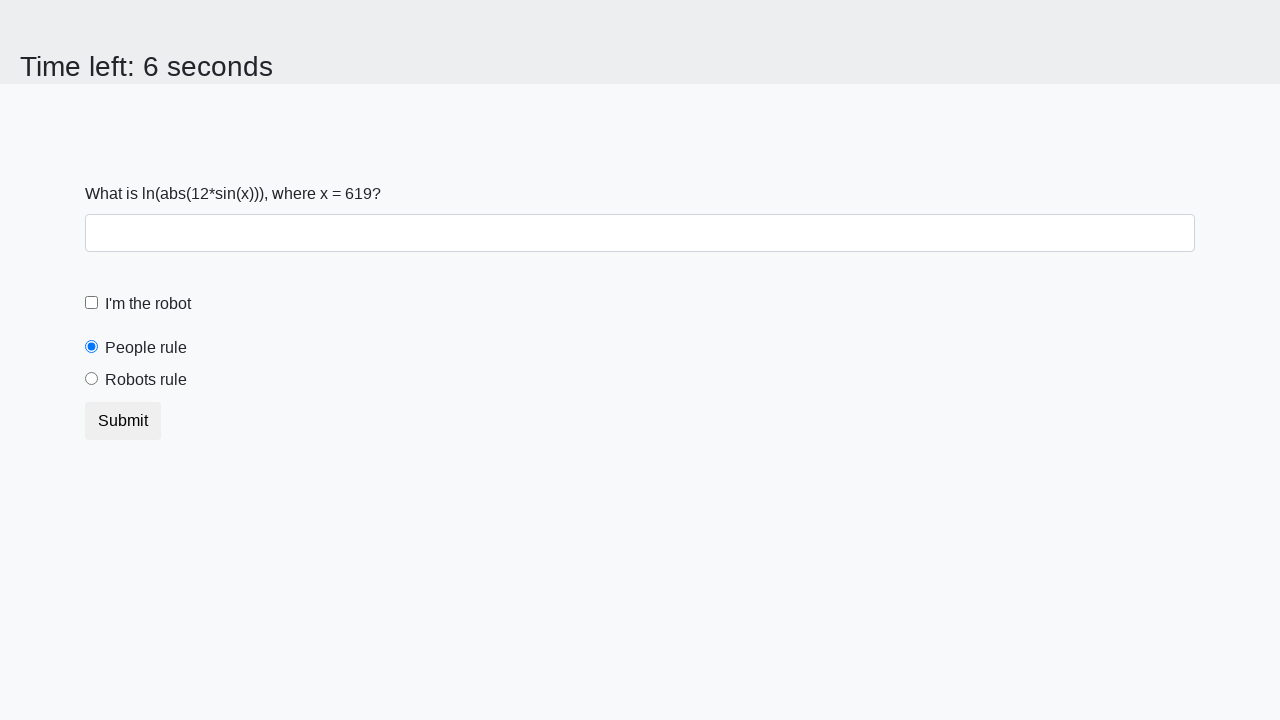

Calculated answer using logarithmic formula: log(abs(12 * sin(619))) = 0.24103810703892847
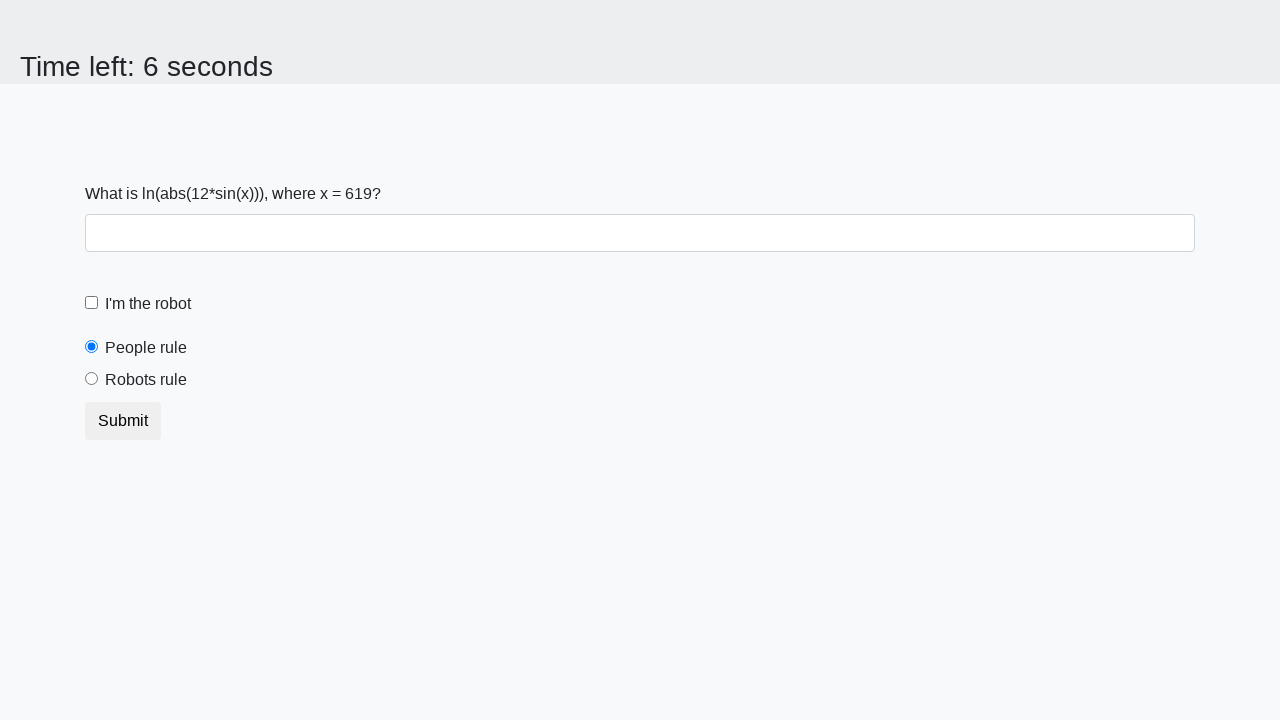

Filled answer field with calculated value: 0.24103810703892847 on #answer
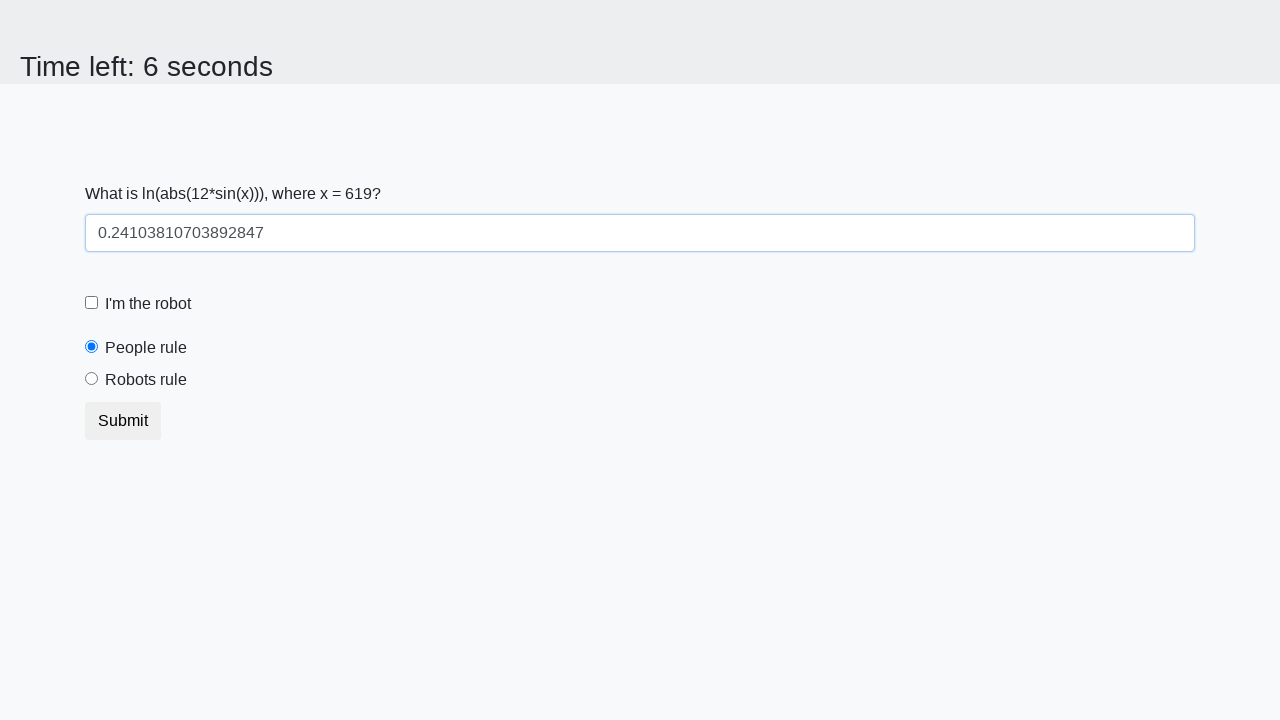

Checked the robot checkbox at (148, 304) on [for='robotCheckbox']
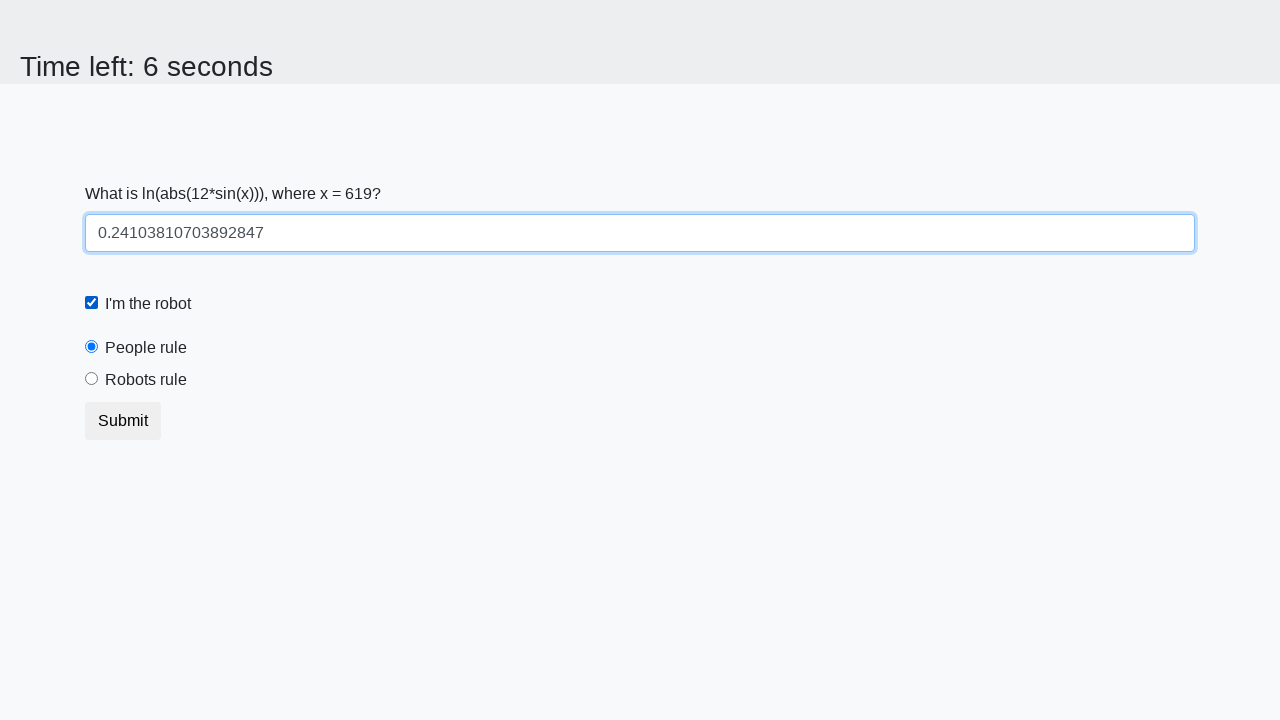

Selected the 'robots rule' radio button at (146, 380) on [for='robotsRule']
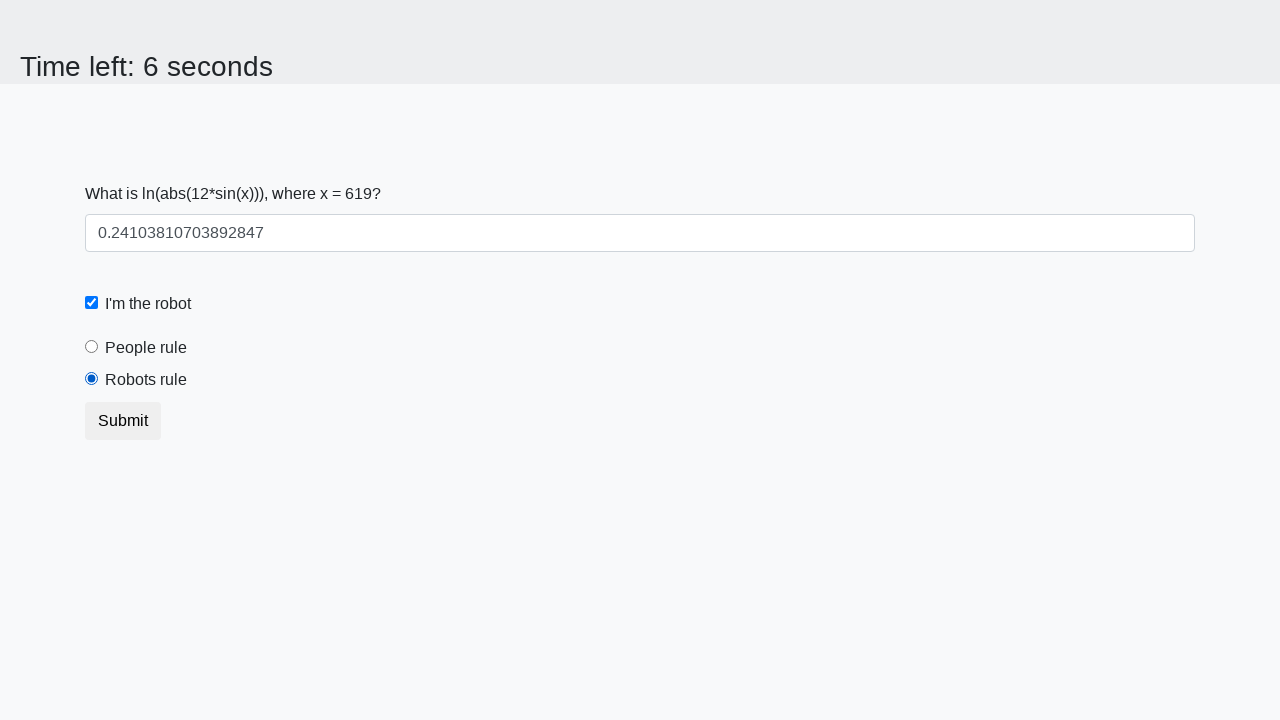

Clicked the submit button to submit the math challenge form at (123, 421) on button.btn
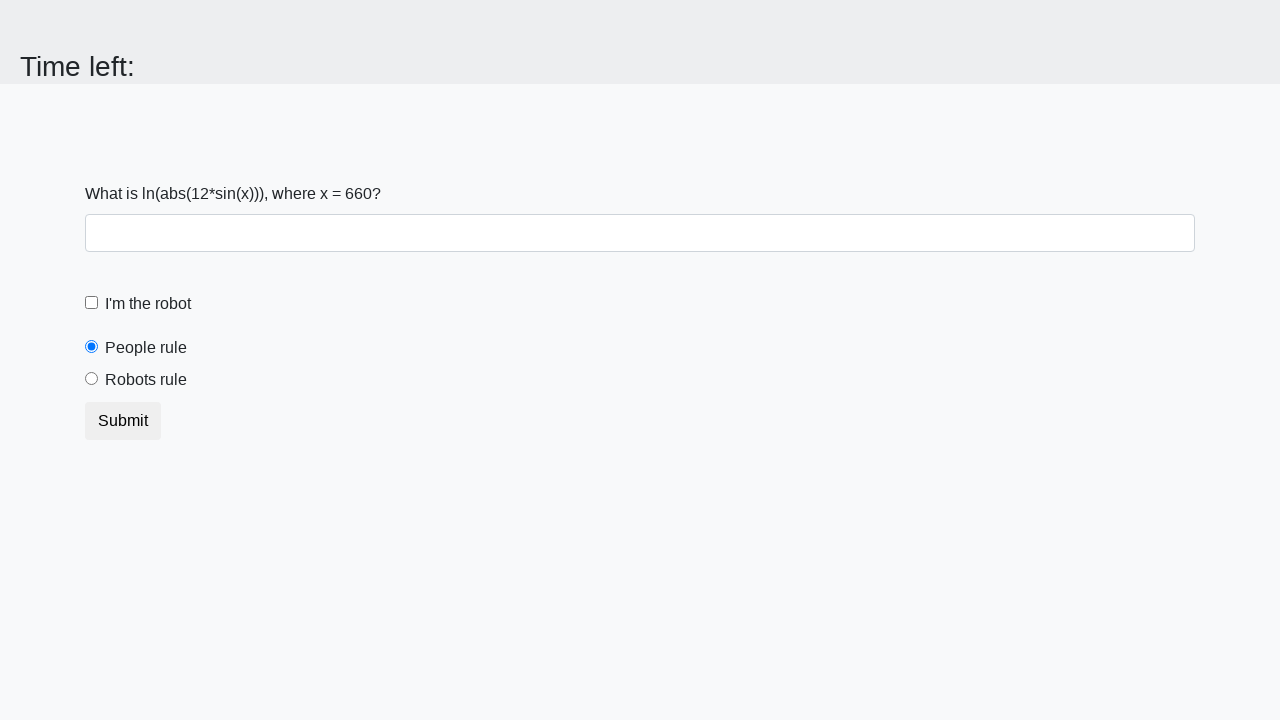

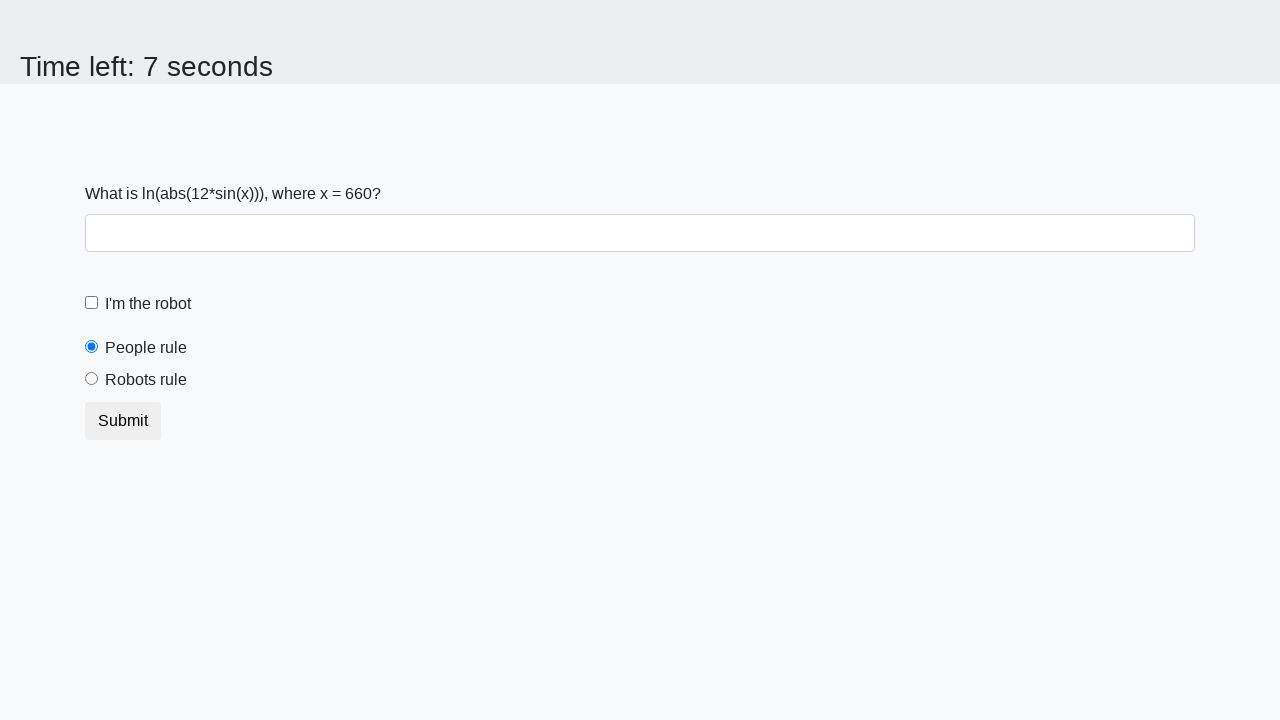